Tests the offers page by verifying that a table of vegetables/fruits is displayed with correct names and prices, checking specific items like Wheat, Tomato, Strawberry, Rice, and Potato along with their corresponding prices.

Starting URL: https://rahulshettyacademy.com/seleniumPractise/#/offers

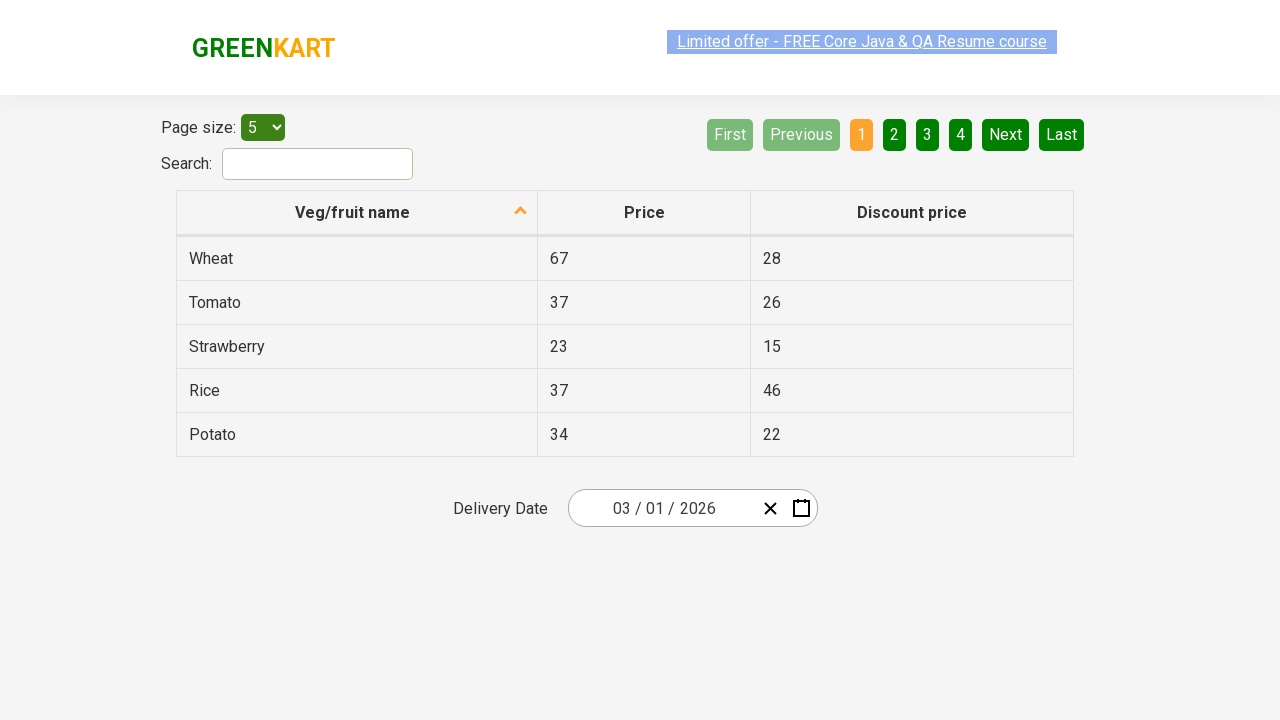

Waited for table heading 'Veg/fruit name' to be visible
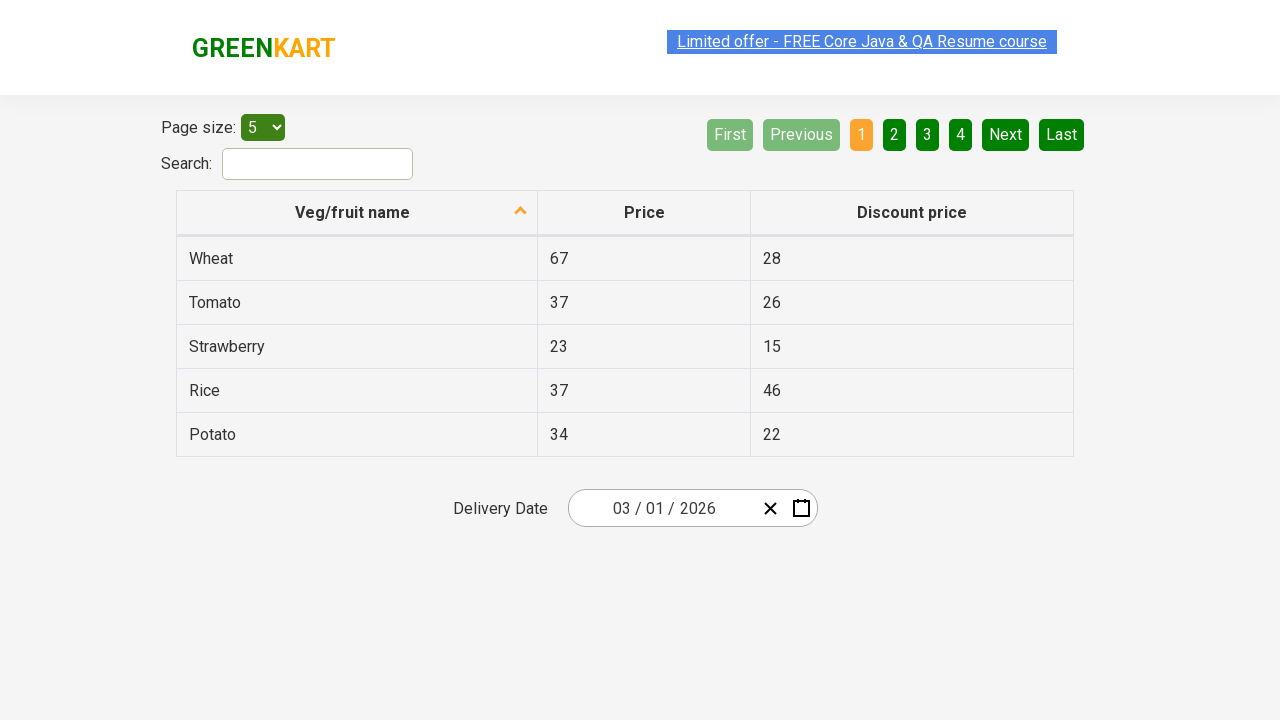

Verified 'Veg/fruit name' column heading is visible
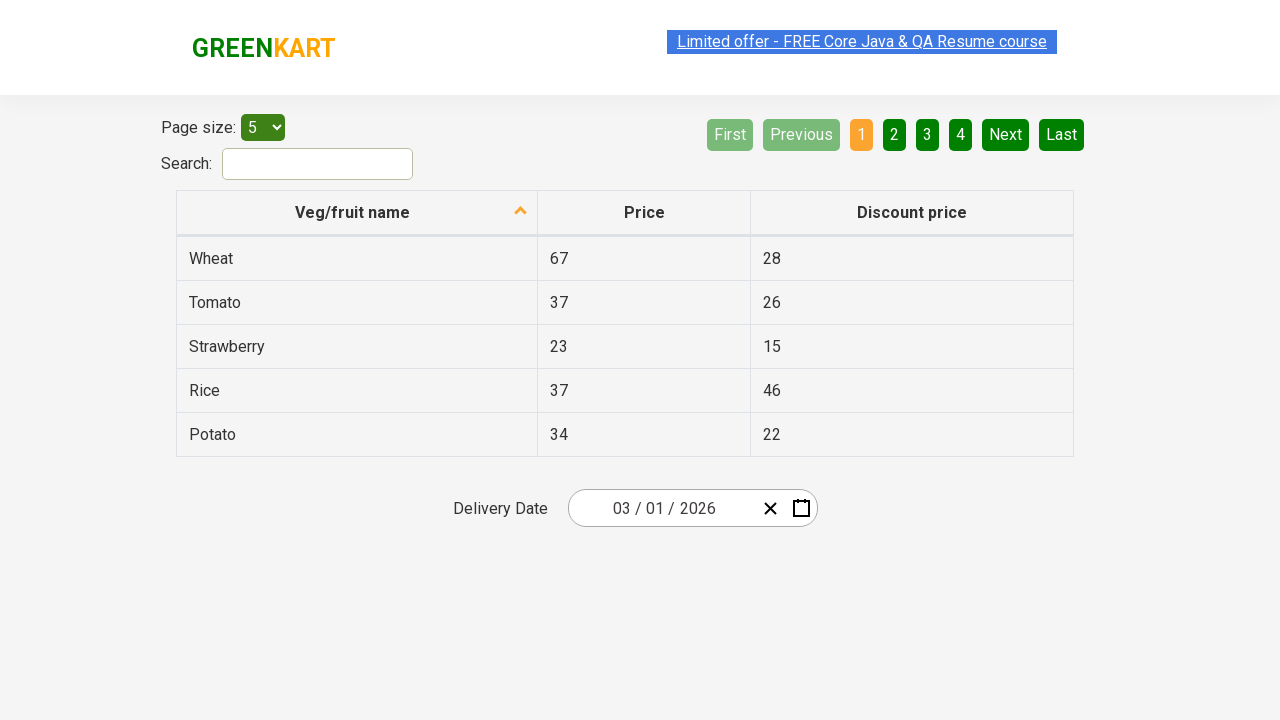

Retrieved all vegetable/fruit names from table: ['Wheat', 'Tomato', 'Strawberry', 'Rice', 'Potato']
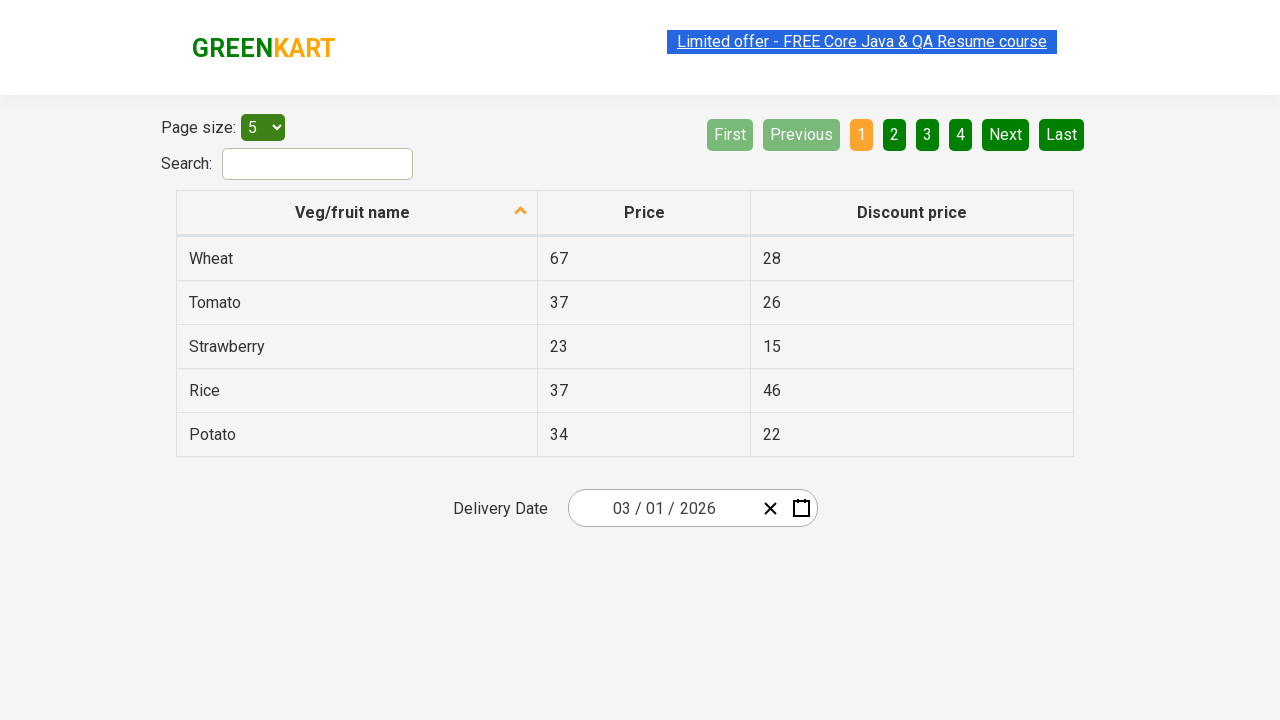

Retrieved all vegetable/fruit prices from table: [67, 37, 23, 37, 34]
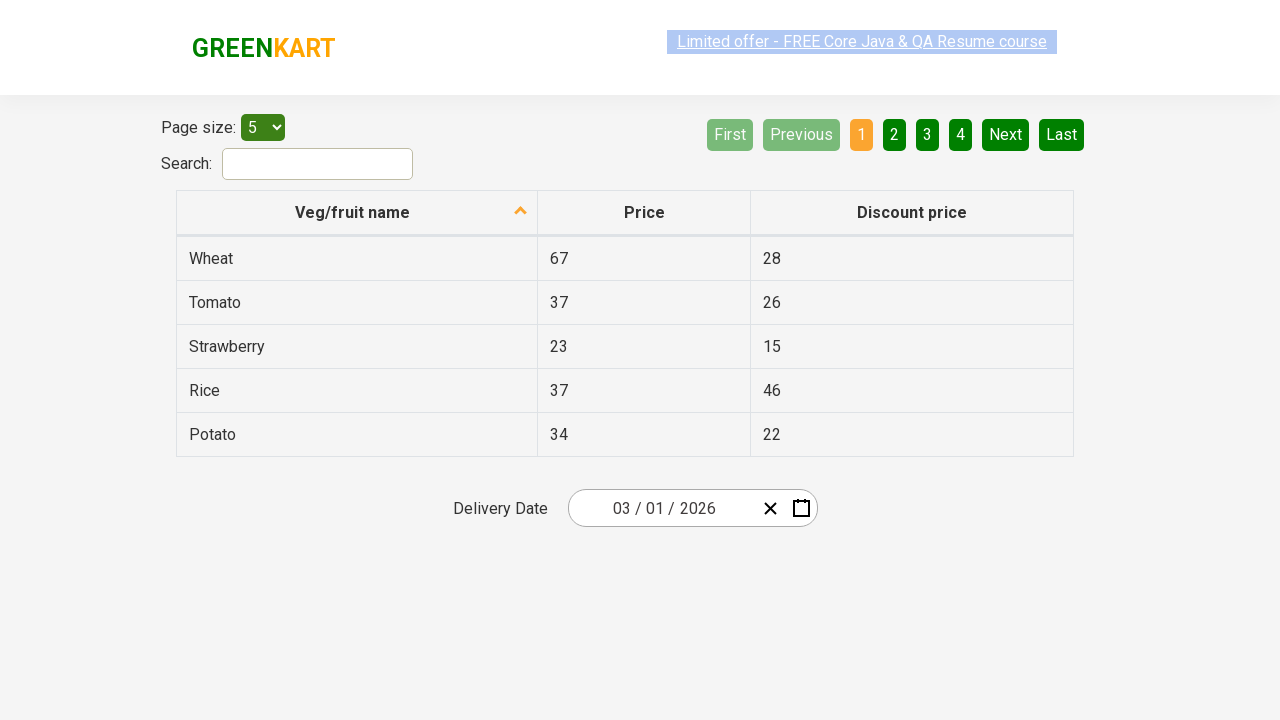

Built dictionary of vegetable/fruit names to prices: {'Wheat': 67, 'Tomato': 37, 'Strawberry': 23, 'Rice': 37, 'Potato': 34}
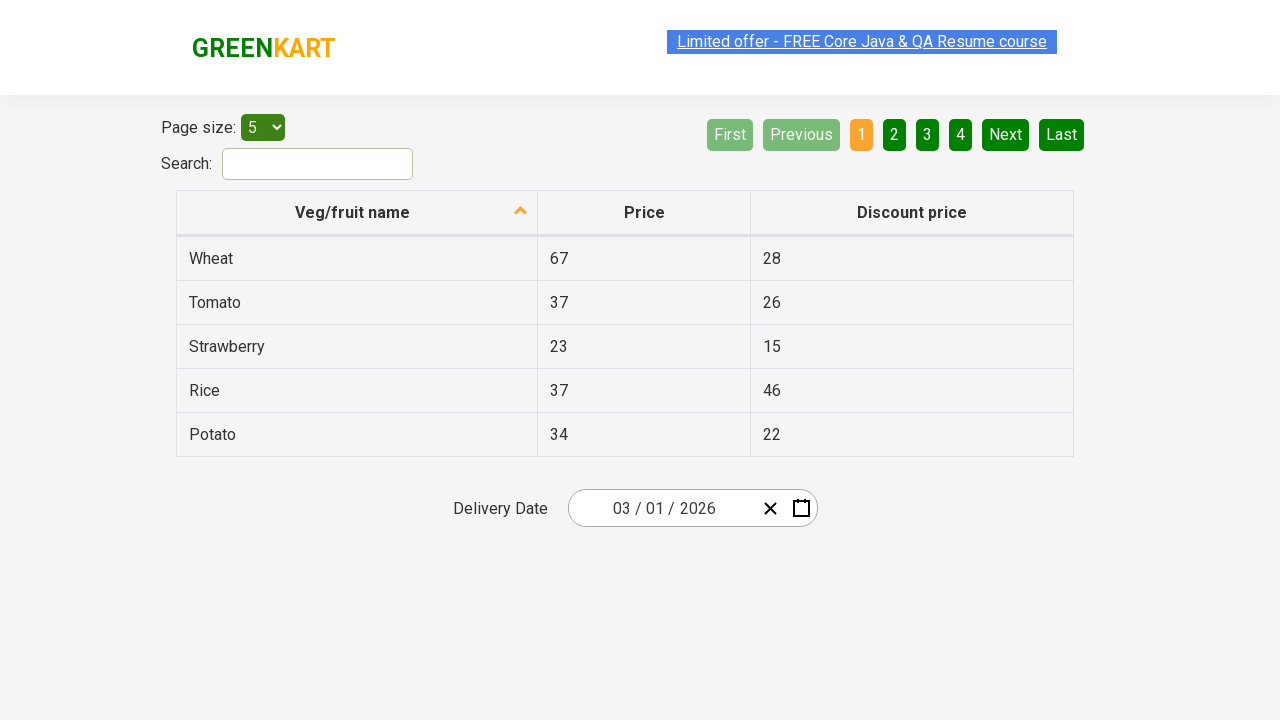

Verified Rice price is 37
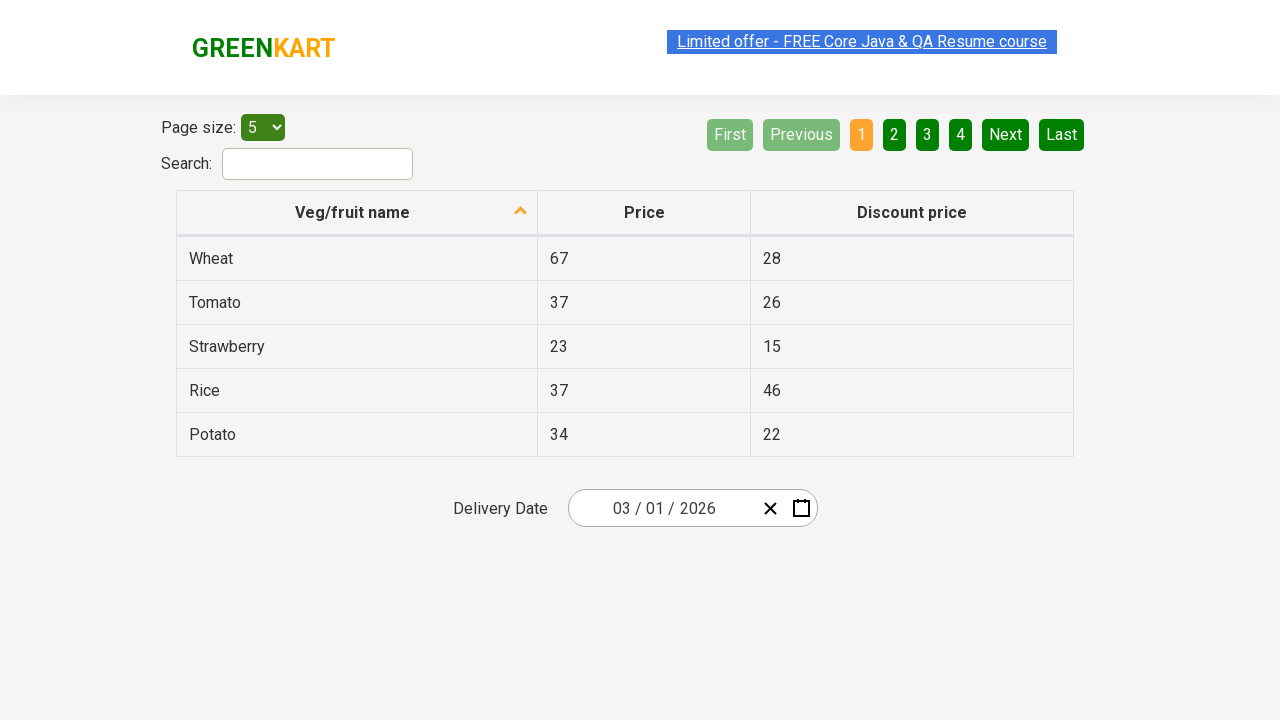

Verified Strawberry price is 23
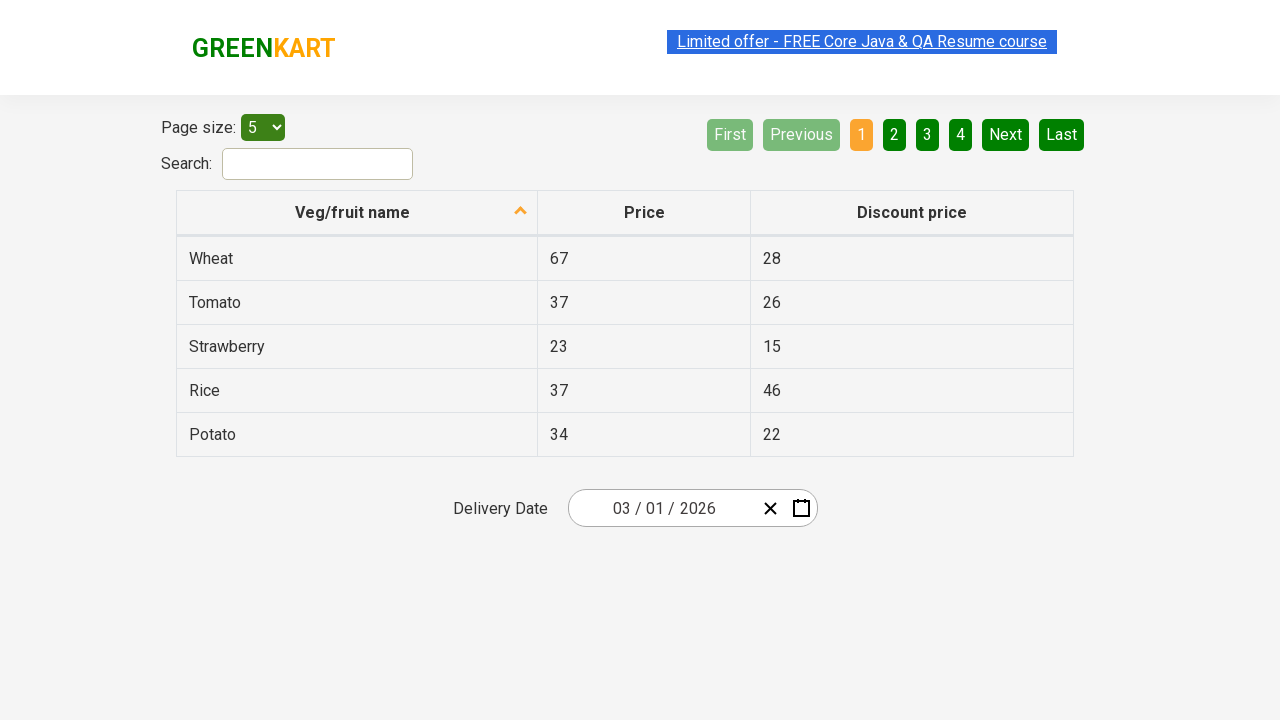

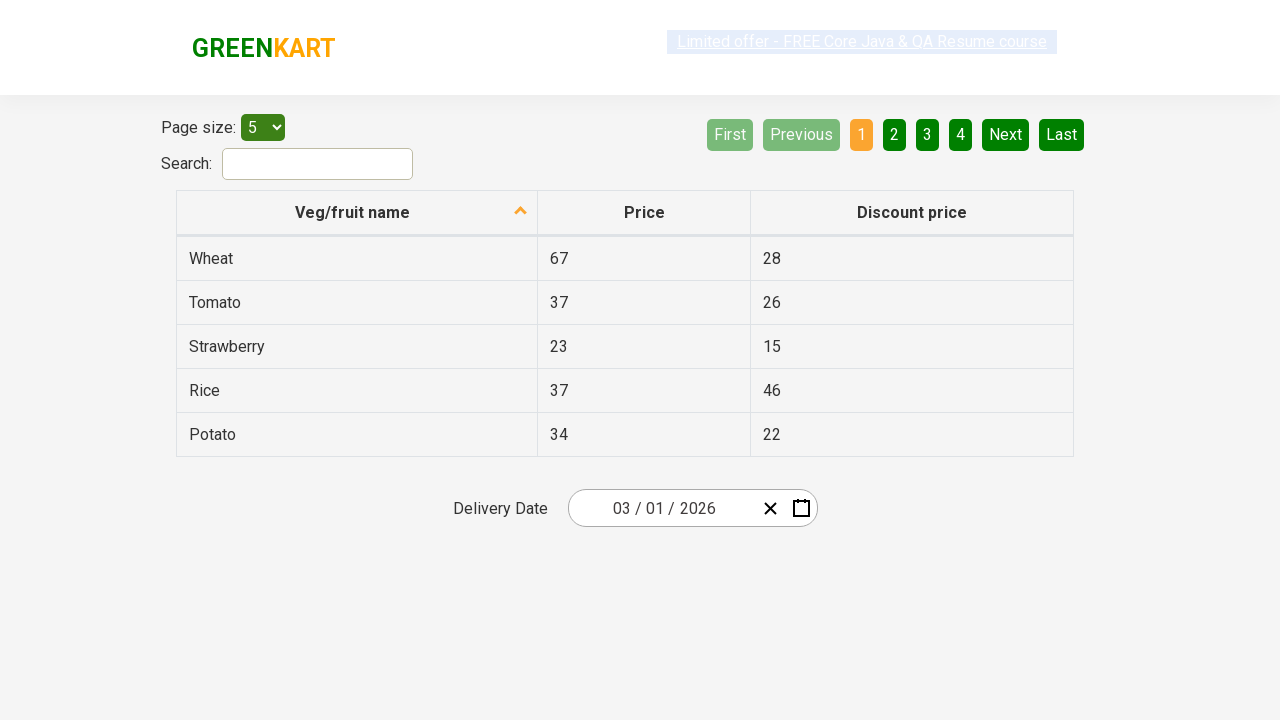